Selects two checkboxes (Milk and Coffee) on the form

Starting URL: https://practice-automation.com/form-fields/

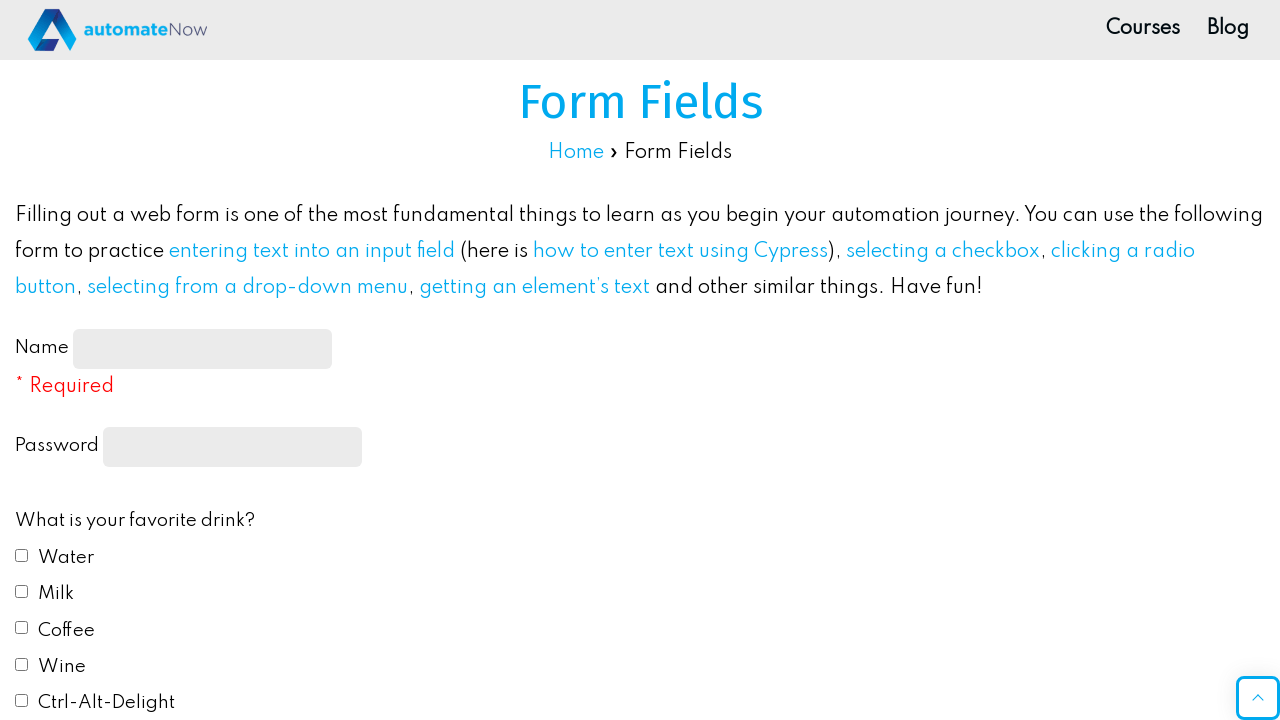

Clicked Milk checkbox at (22, 591) on input[value='Milk']
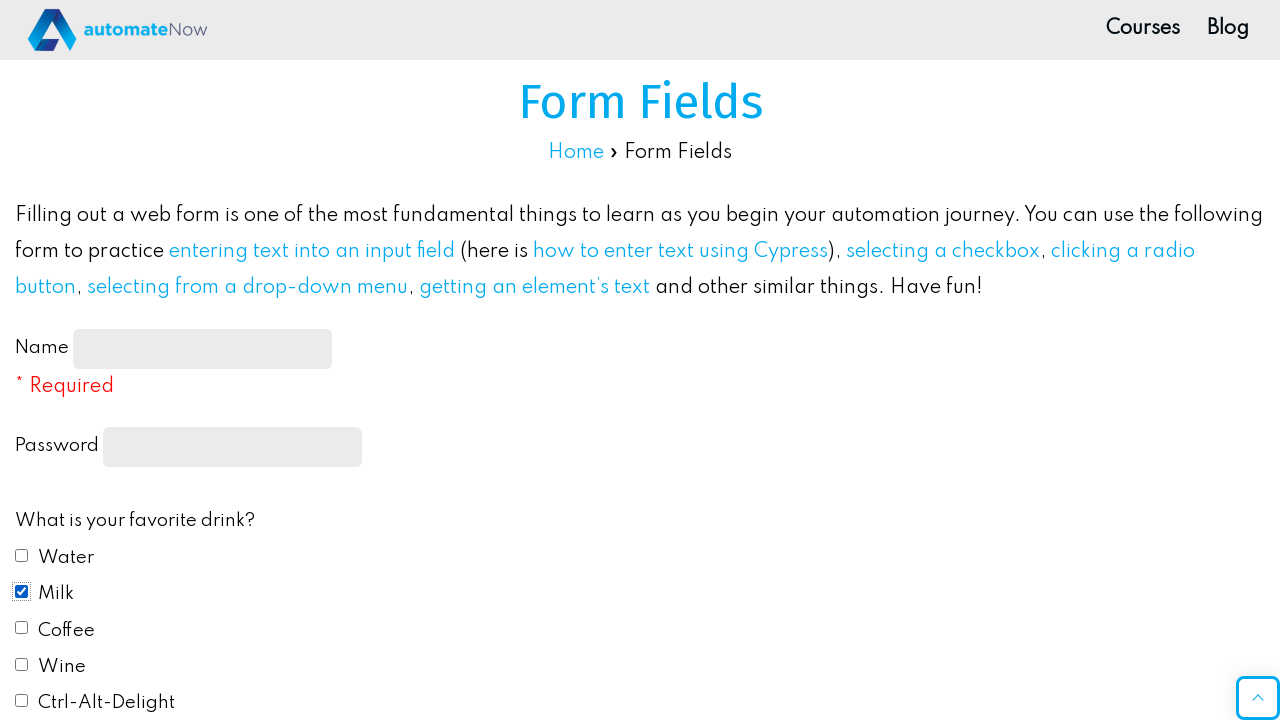

Clicked Coffee checkbox at (22, 628) on input[value='Coffee']
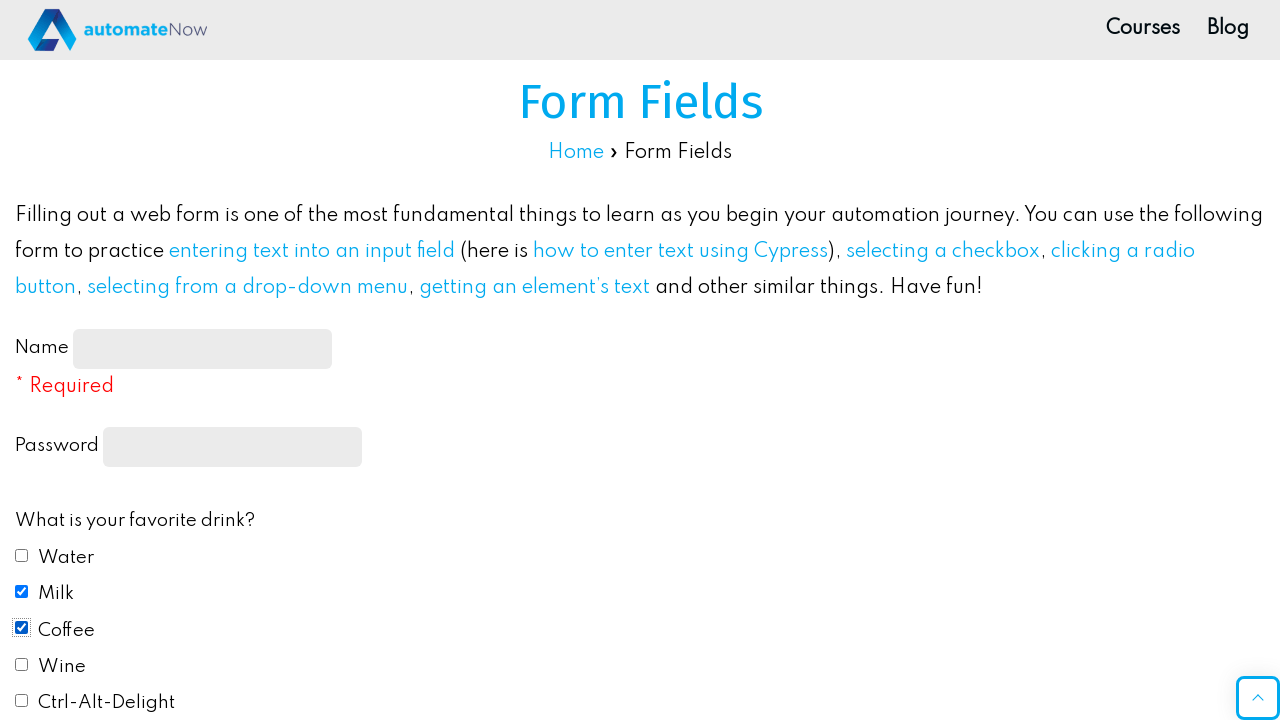

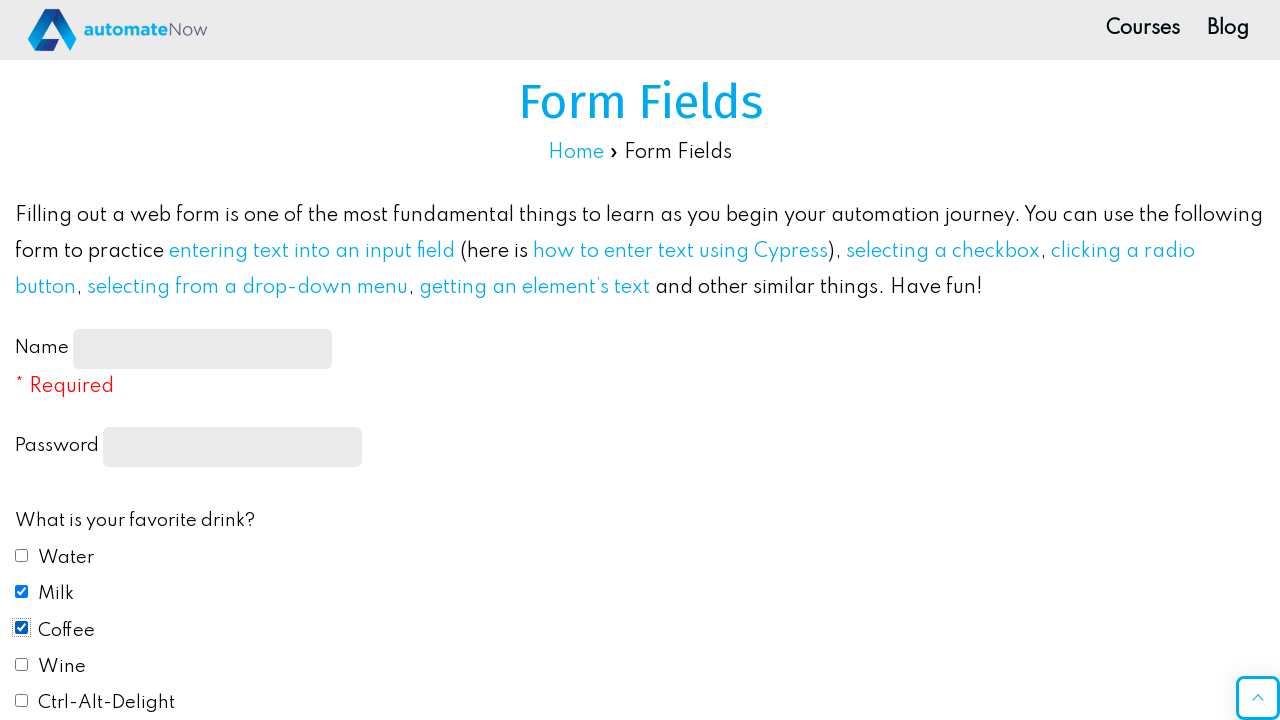